Tests mouse interactions on the Bootswatch Flatly theme page by clicking and double-clicking a themes link, then scrolling to and hovering over a button element.

Starting URL: https://bootswatch.com/flatly/

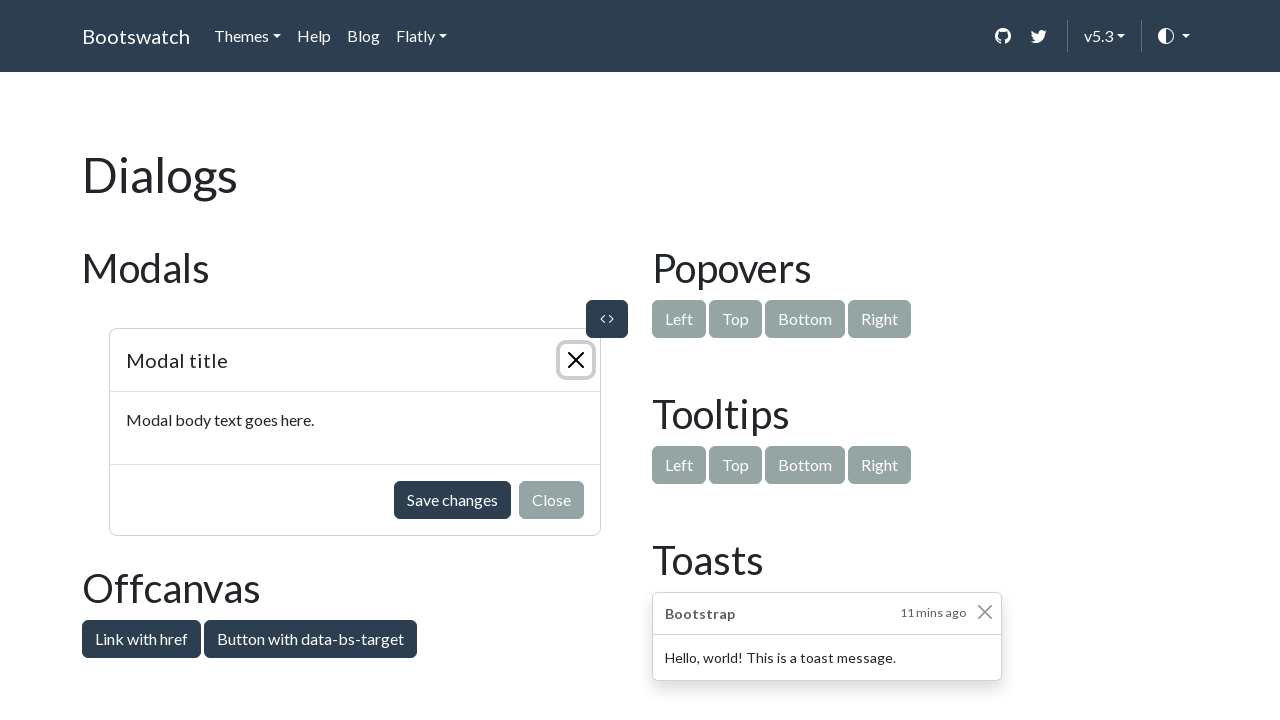

Clicked the themes link at (248, 36) on xpath=//a[@id='themes']
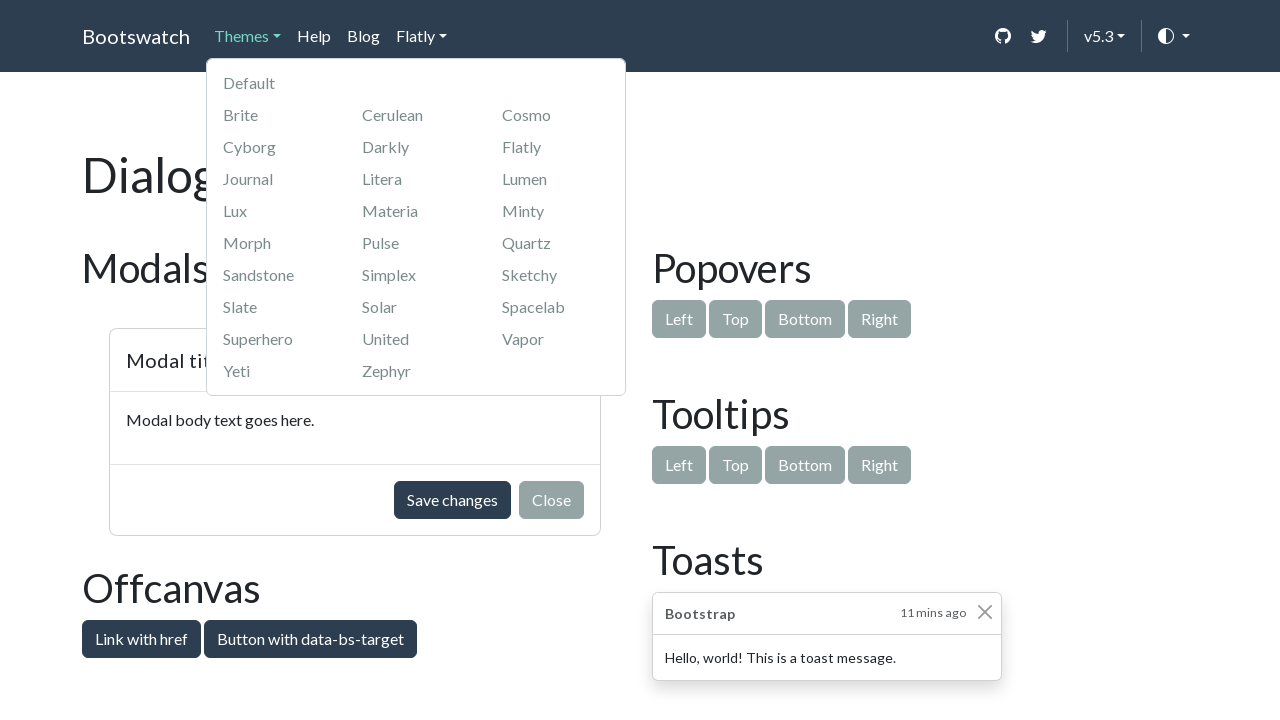

Double-clicked the themes link with 1000ms delay at (248, 36) on xpath=//a[@id='themes']
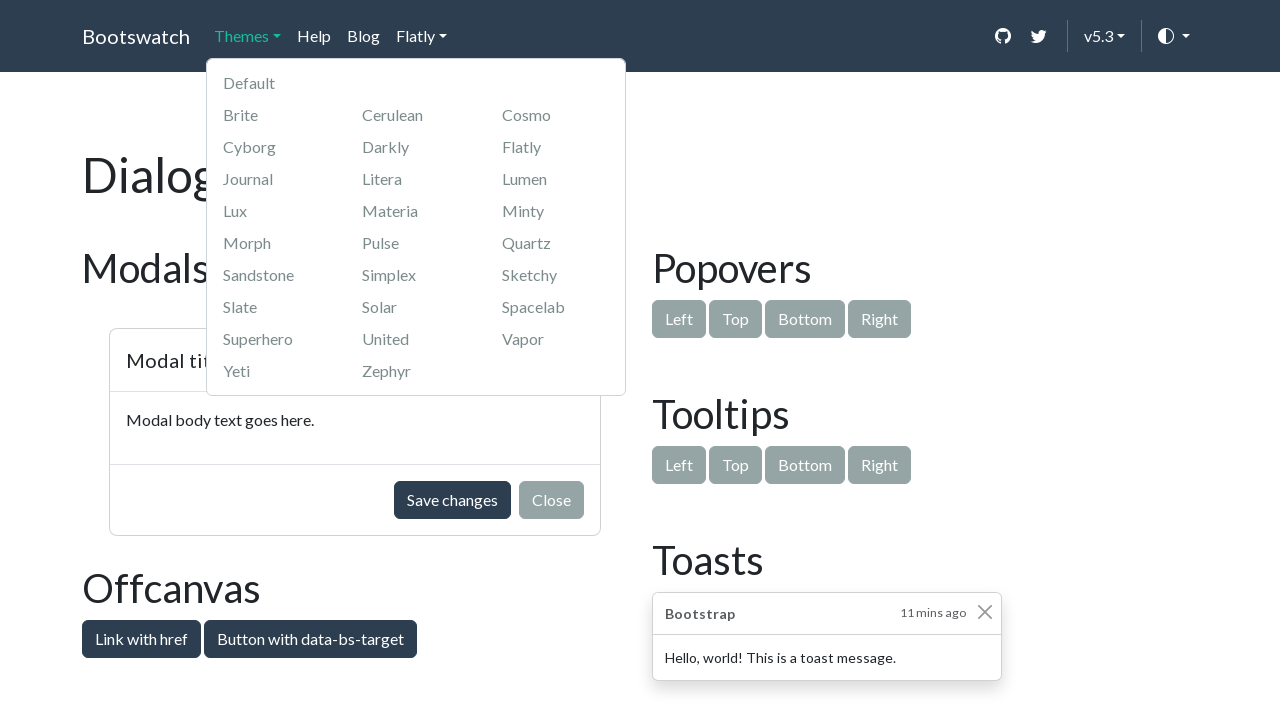

Clicked the themes link again at (248, 36) on xpath=//a[@id='themes']
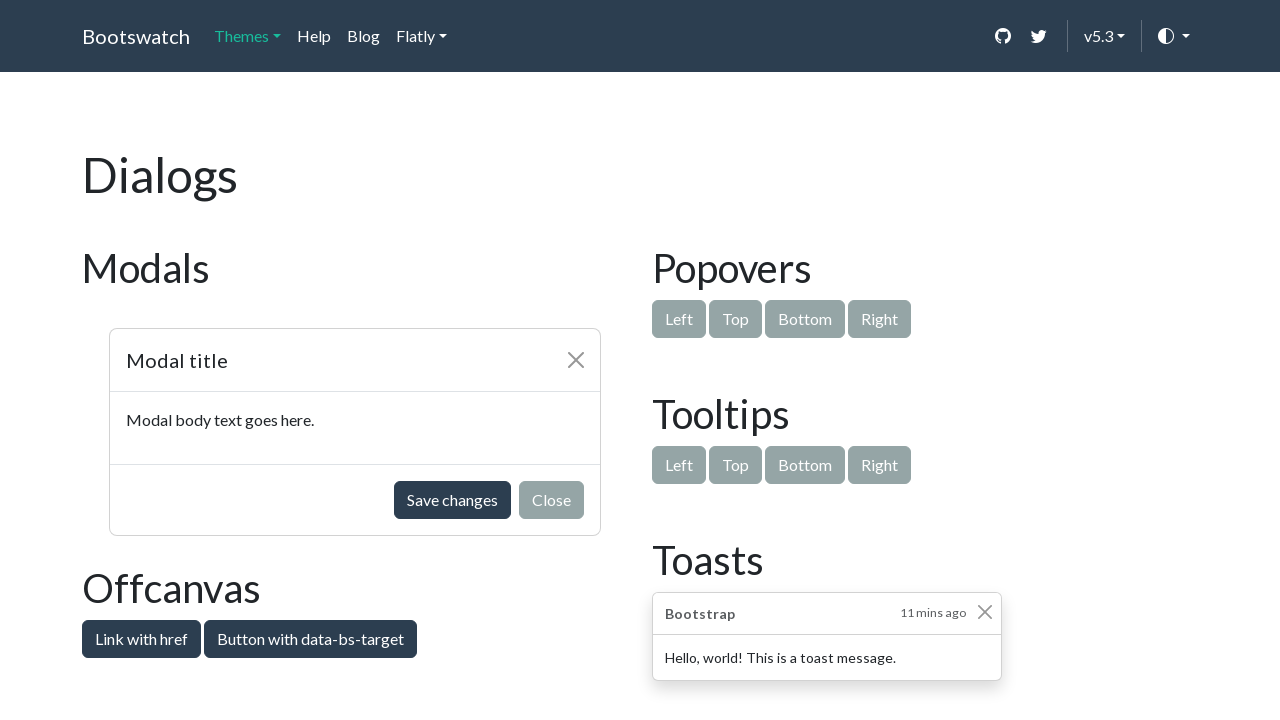

Scrolled outline primary button into view
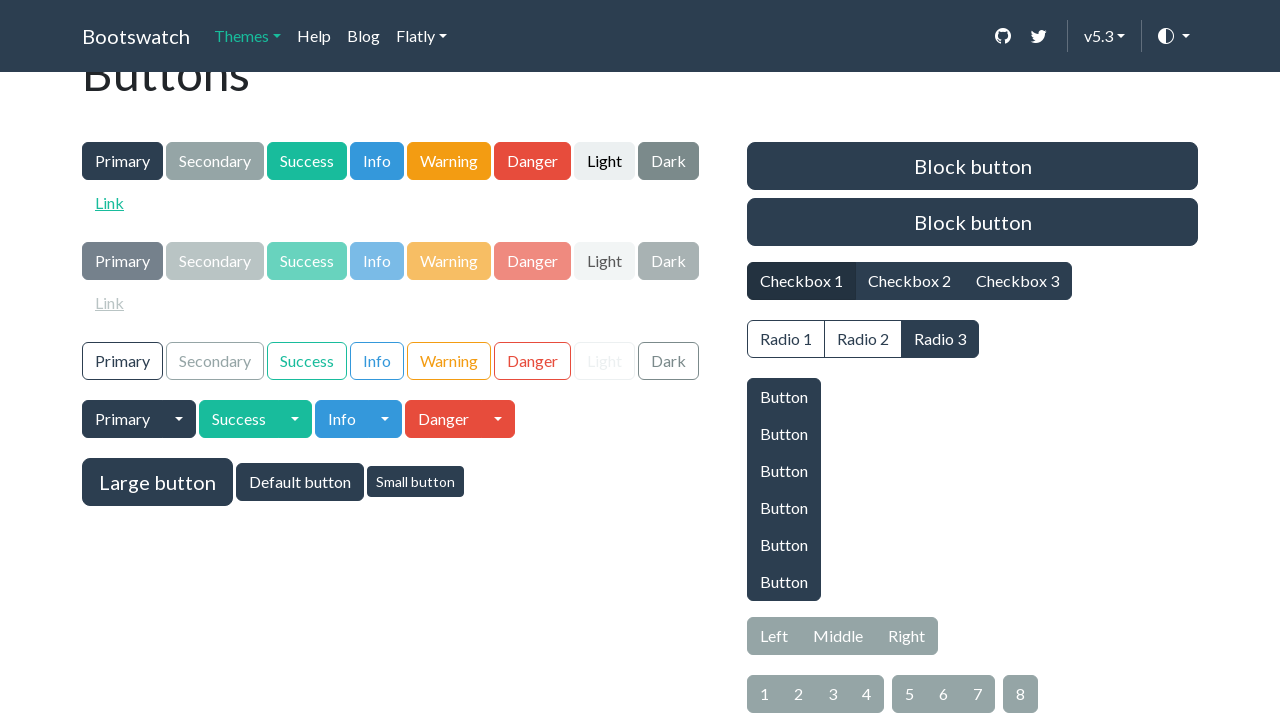

Hovered over the outline primary button at (122, 361) on css=button.btn.btn-outline-primary
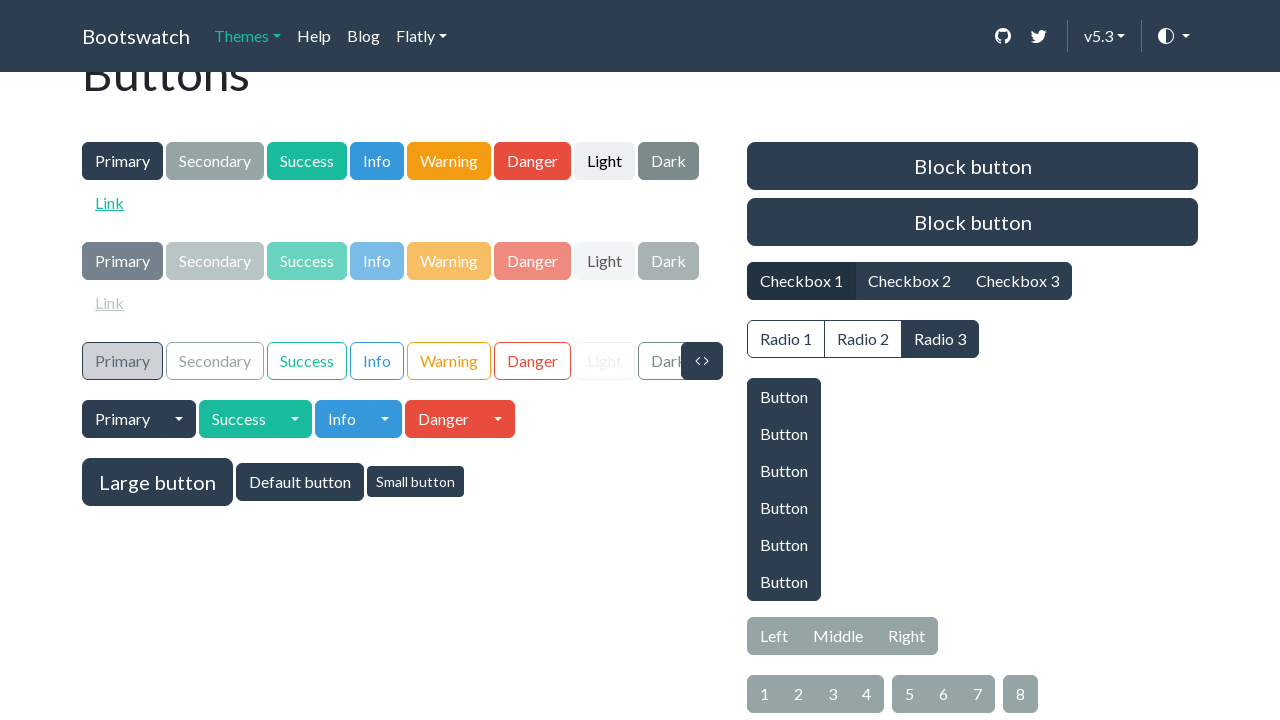

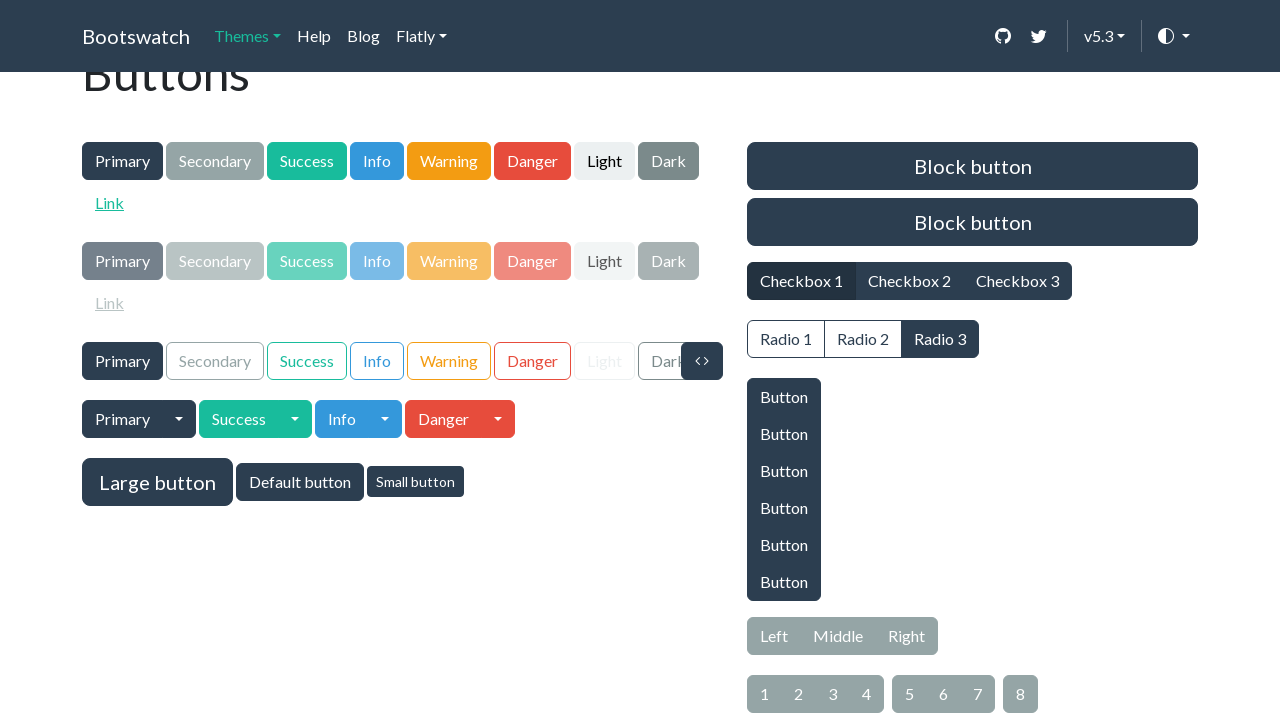